Navigates to the WCHT website, maximizes the browser window, and retrieves the page title

Starting URL: https://wcht.org.uk/

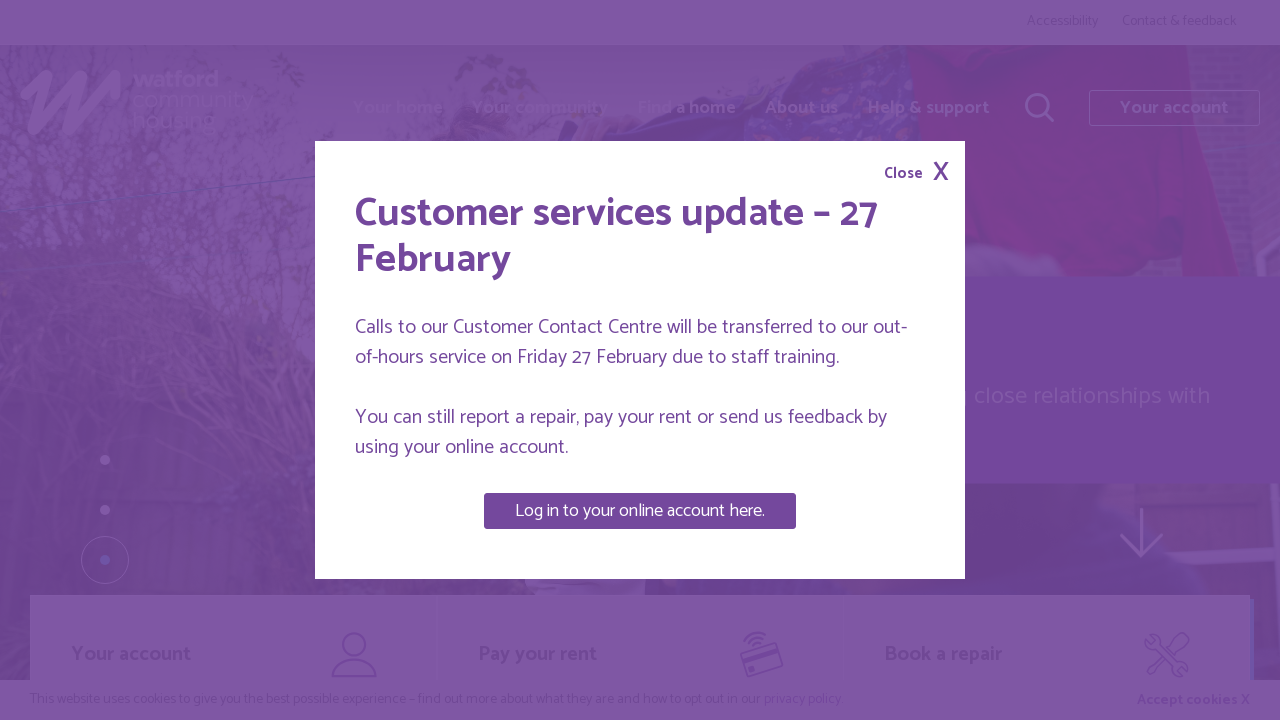

Set viewport size to 1920x1080 to maximize browser window
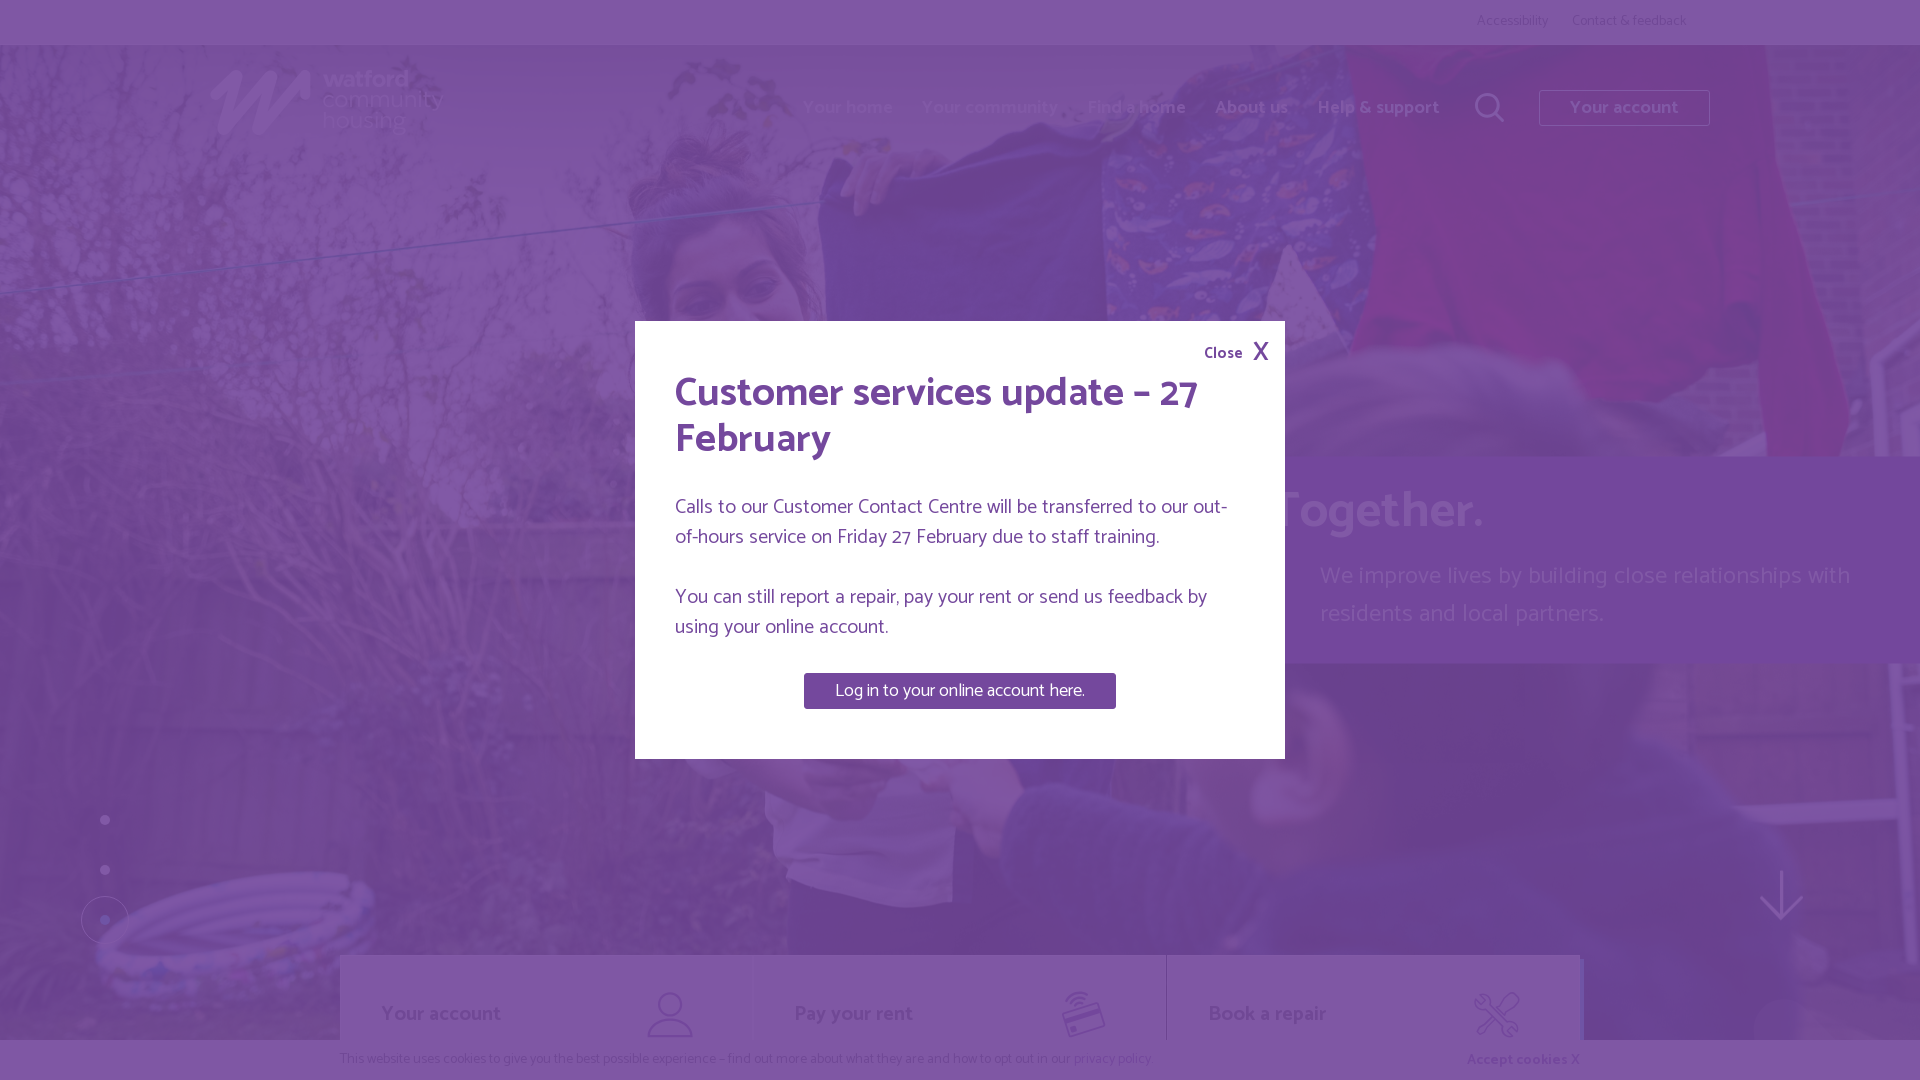

Waited for page to reach domcontentloaded state
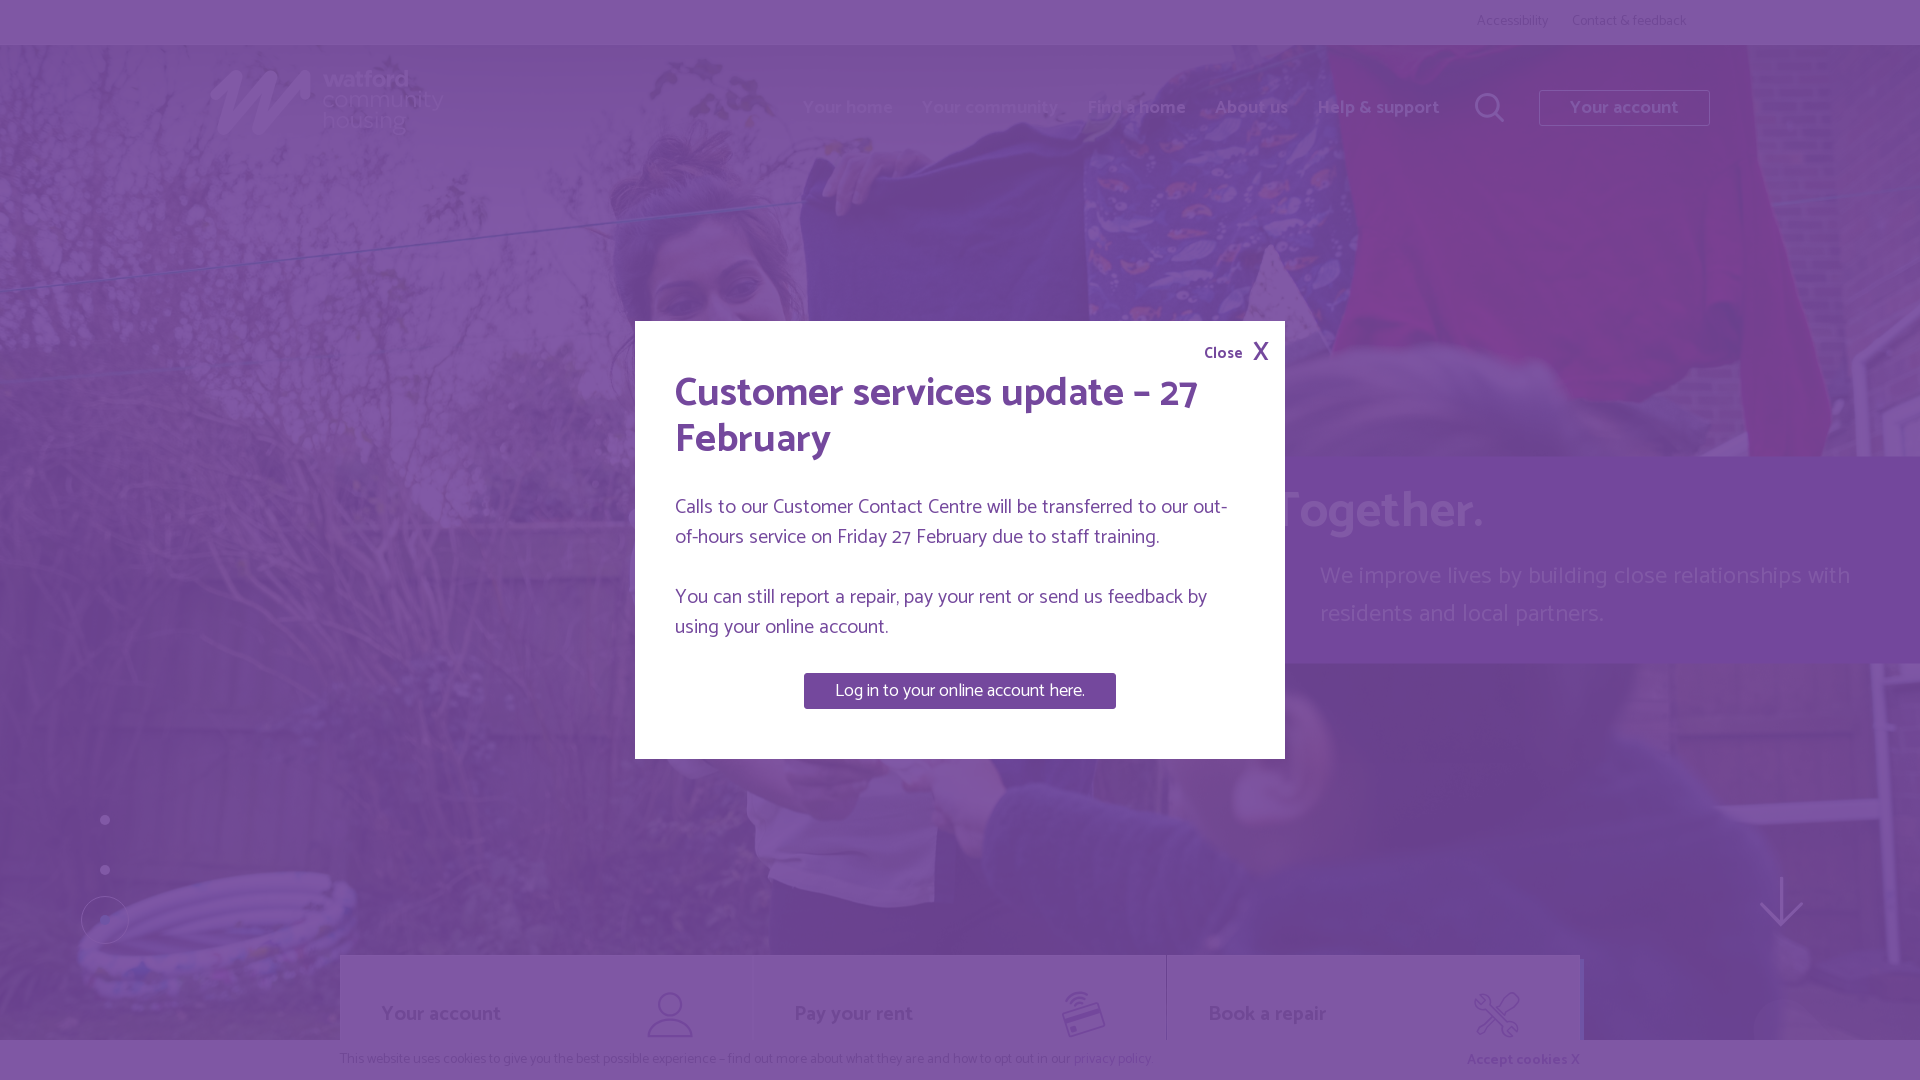

Retrieved page title: Watford Community Housing homepage | Watford Community Housing
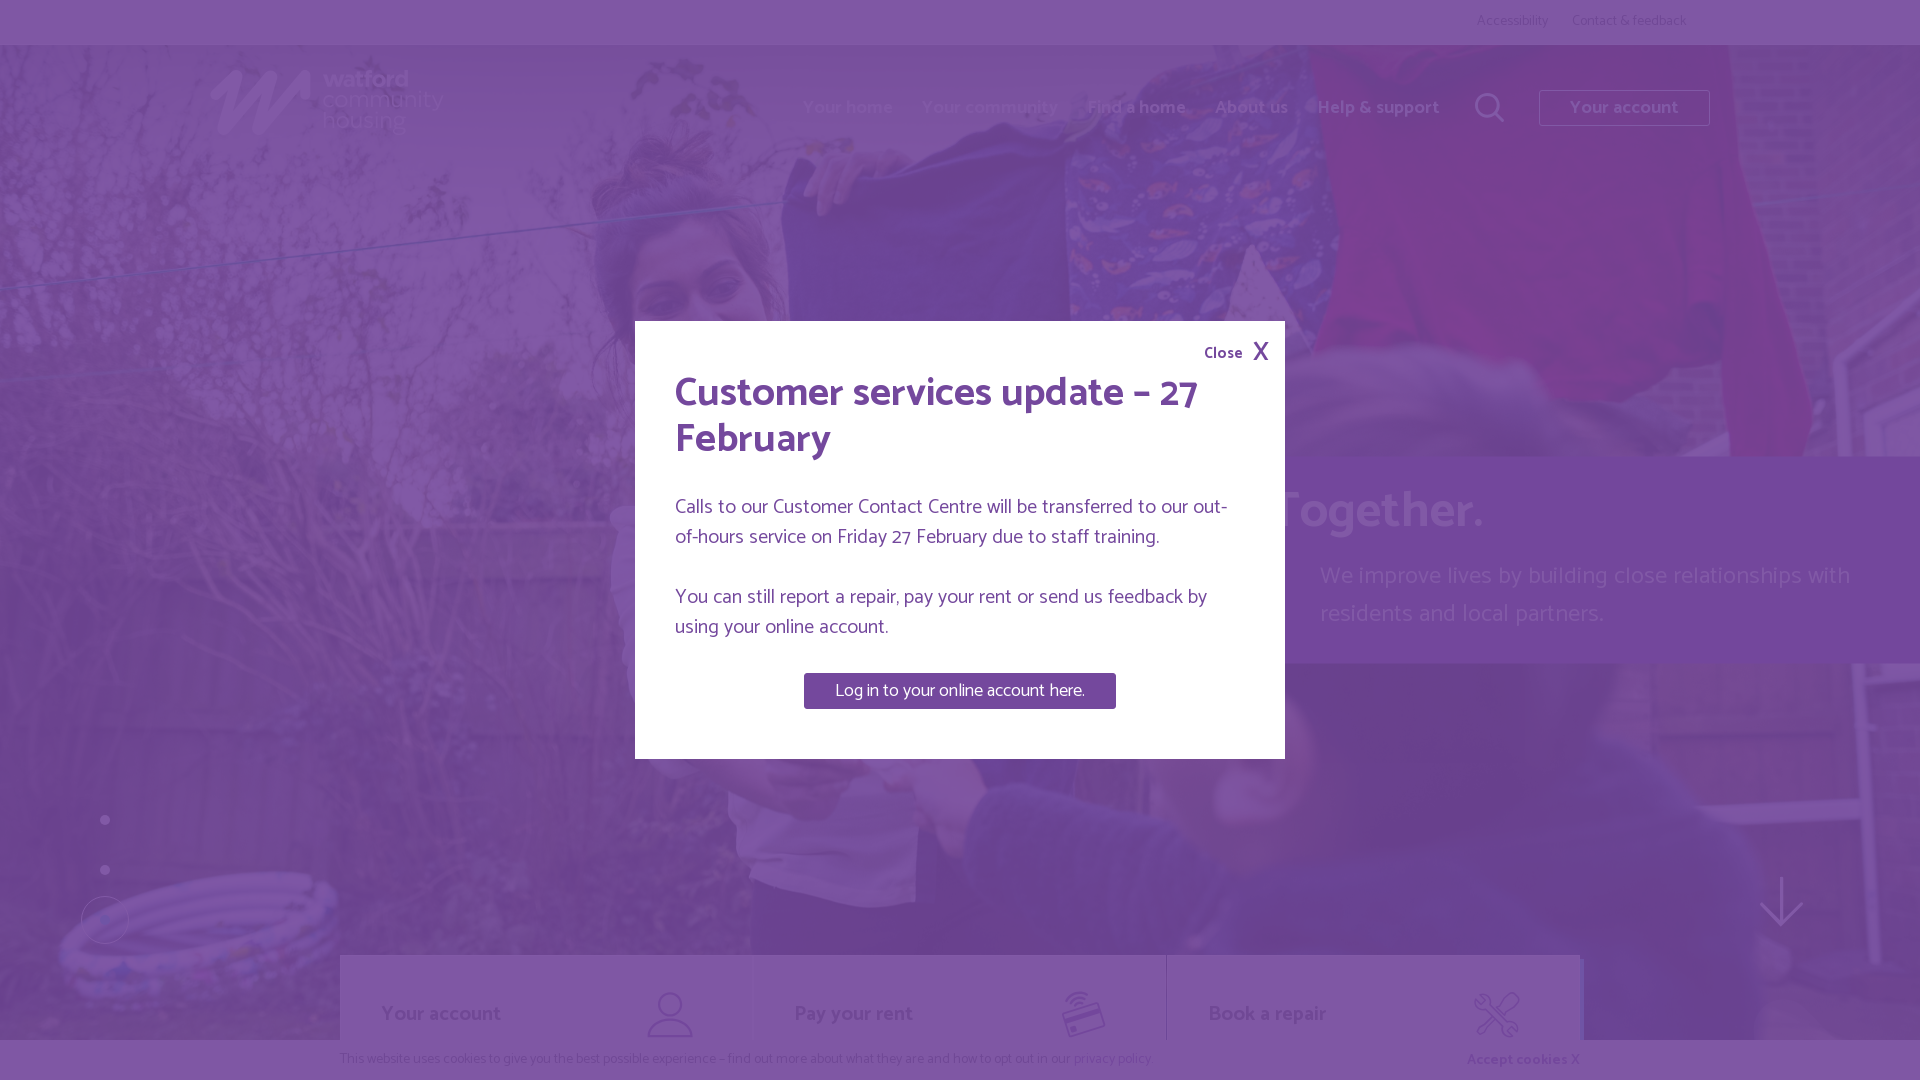

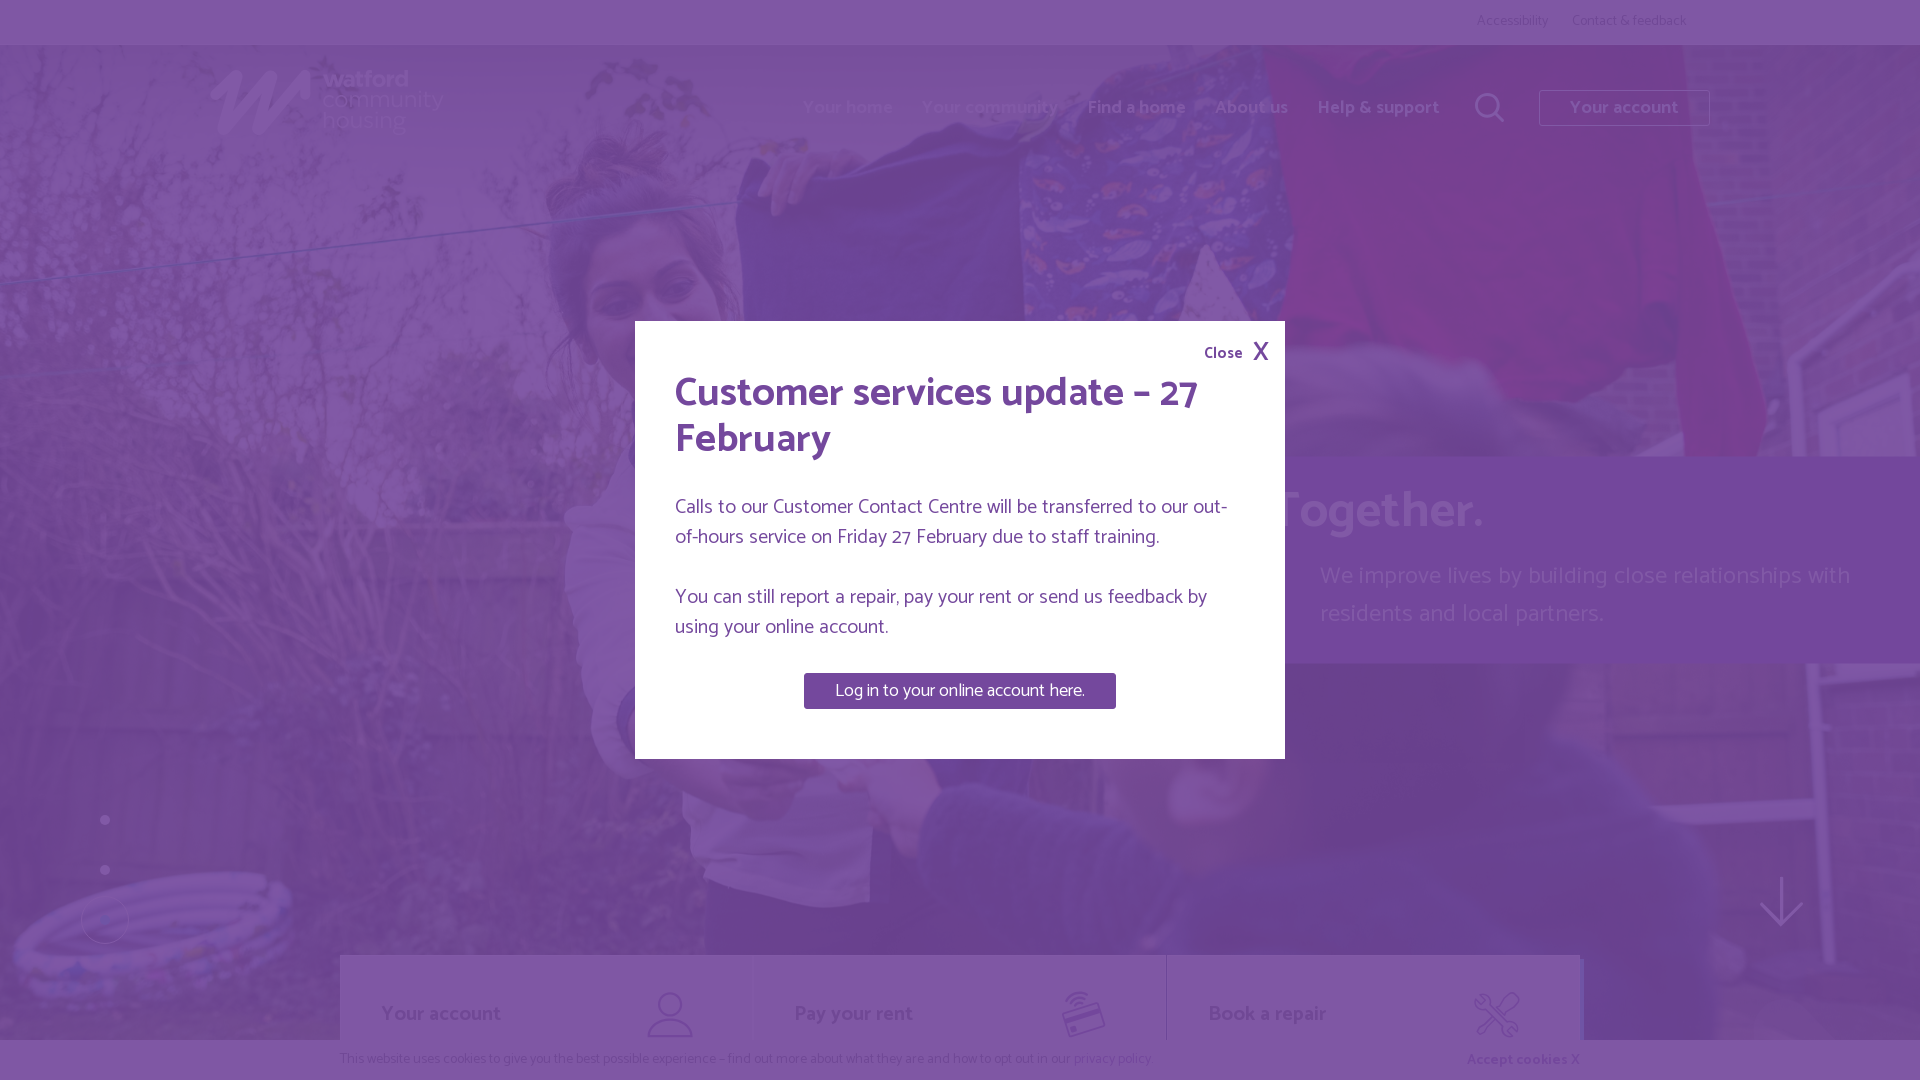